Tests browser window handling by clicking a button to open a new window, switching to the child window based on its title, filling a form field, closing the child window, and switching back to the parent window.

Starting URL: https://www.hyrtutorials.com/p/window-handles-practice.html

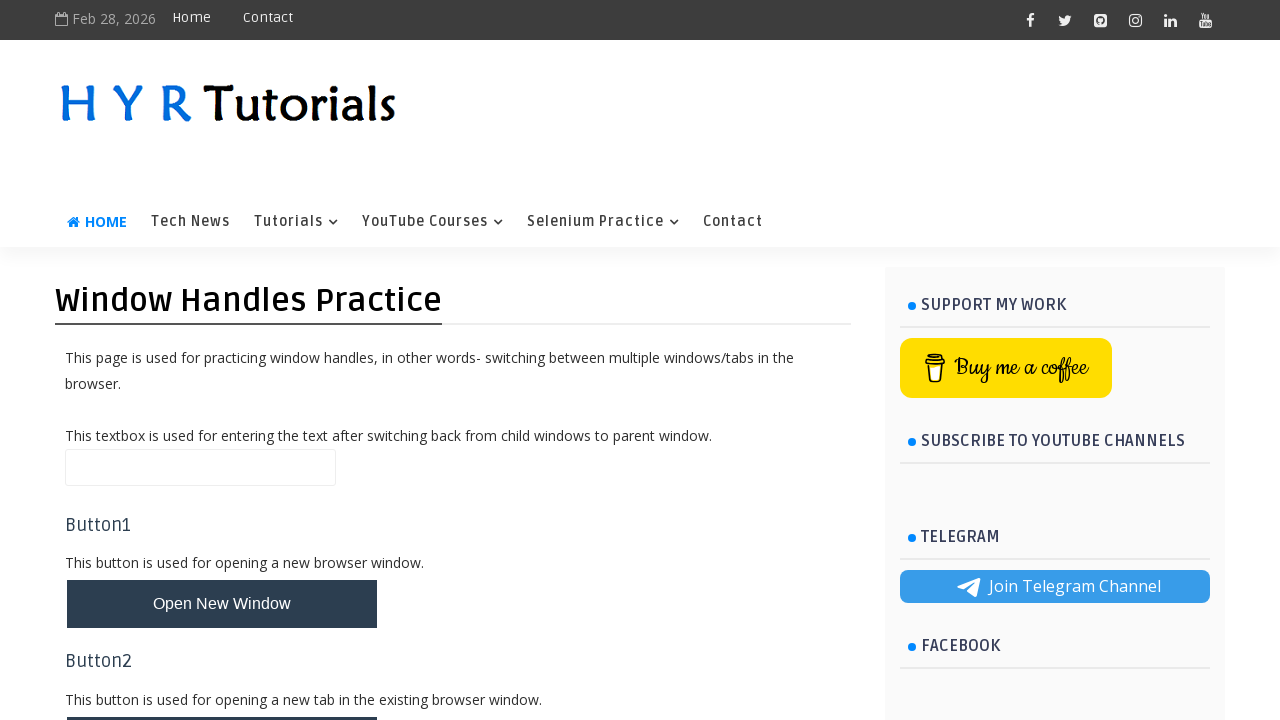

Clicked button to open new window at (222, 604) on #newWindowBtn
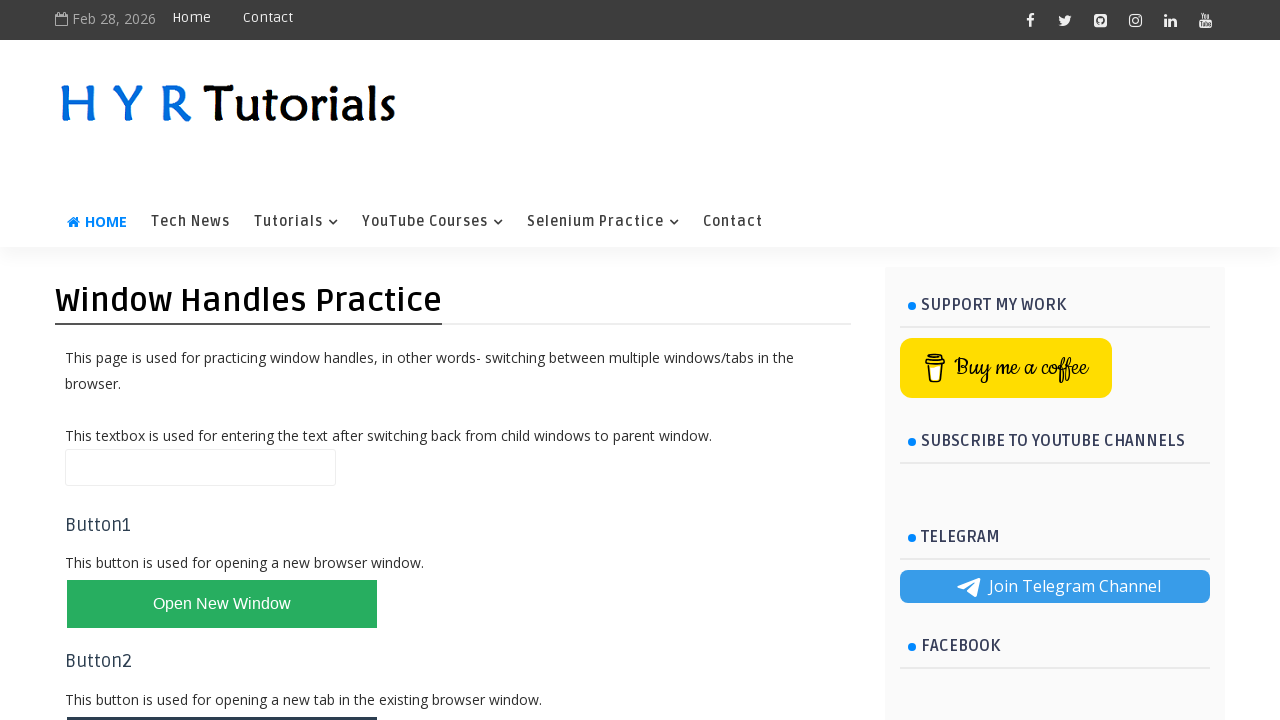

Captured new child window page object
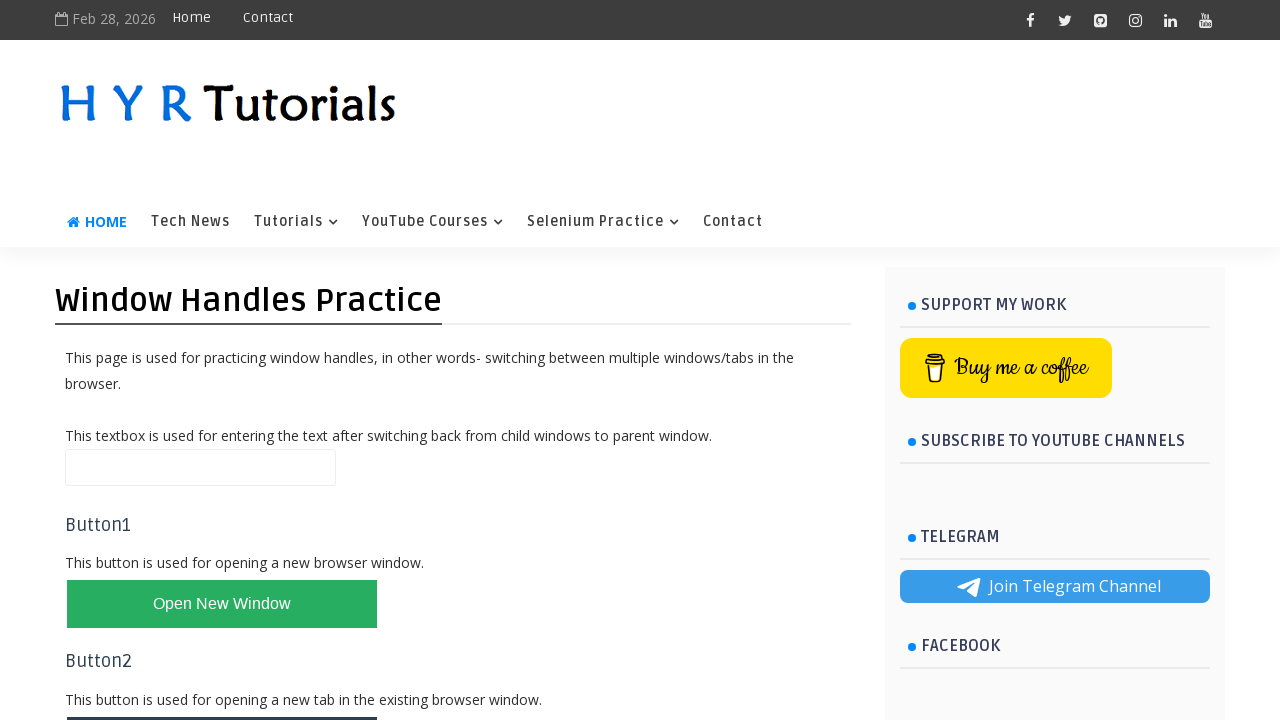

Child window page loaded
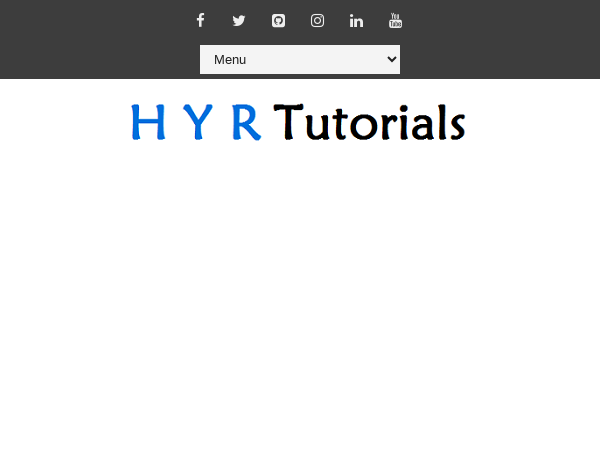

Filled lastName field with 'Shriniwas' in child window on #lastName
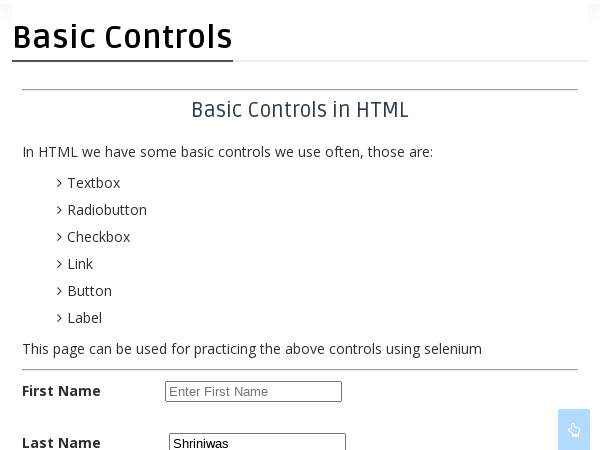

Closed child window
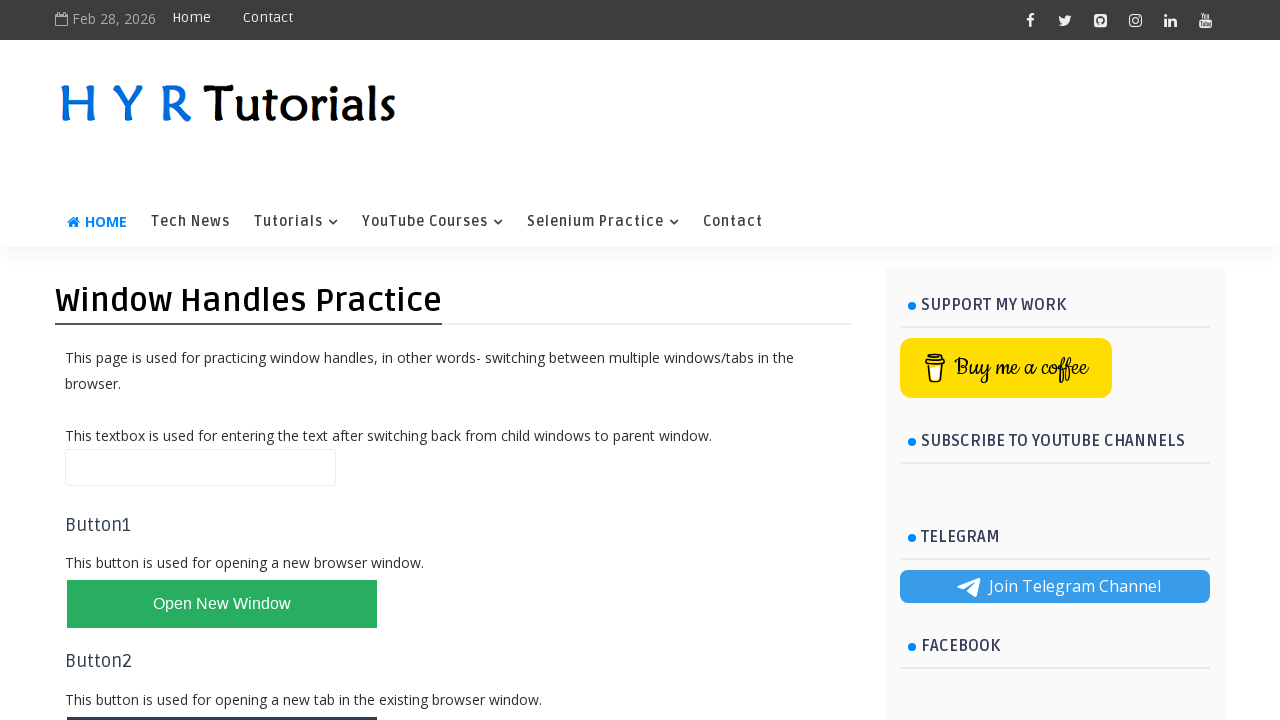

Switched focus back to parent window
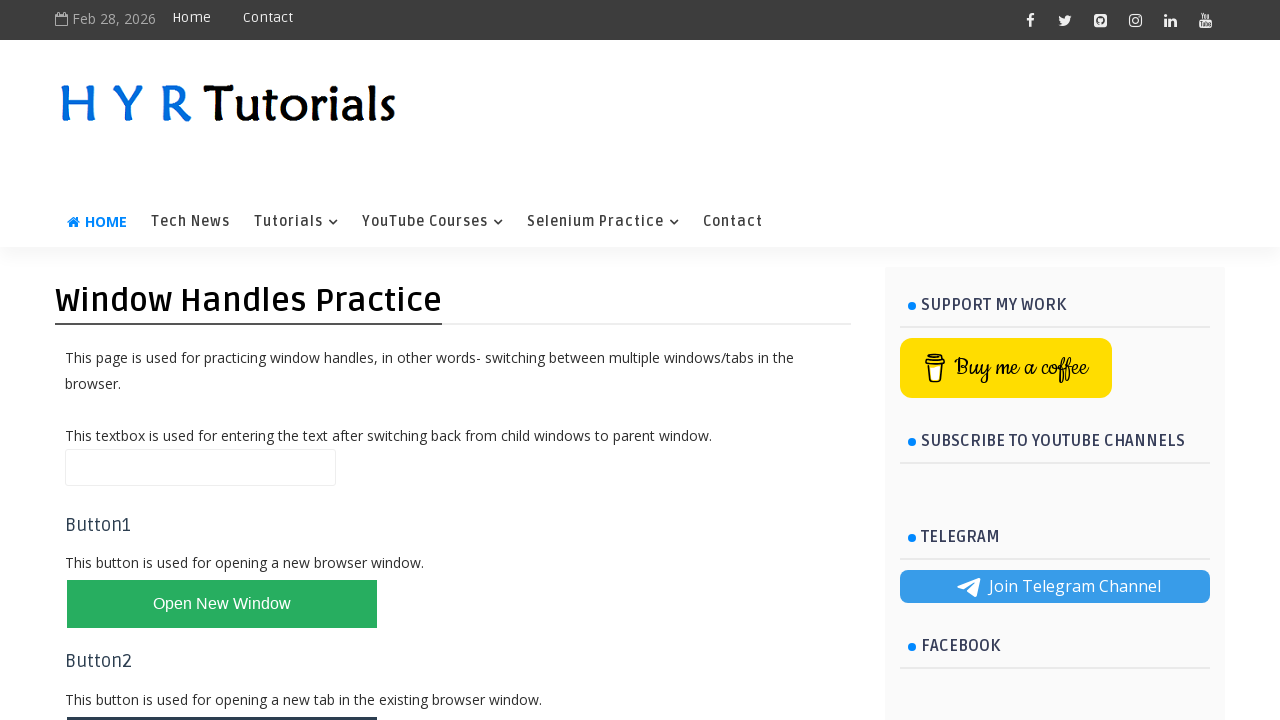

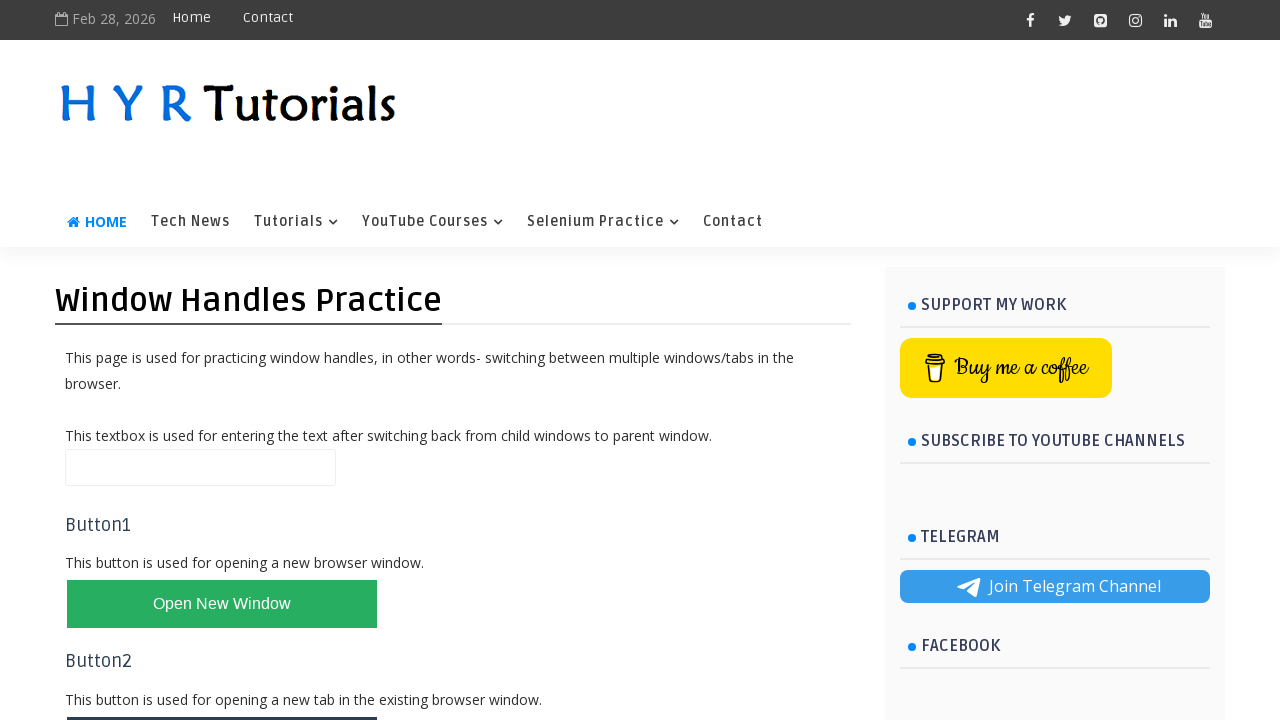